Navigates to CoinMarketCap French homepage and waits for the page to fully load

Starting URL: https://coinmarketcap.com/fr/

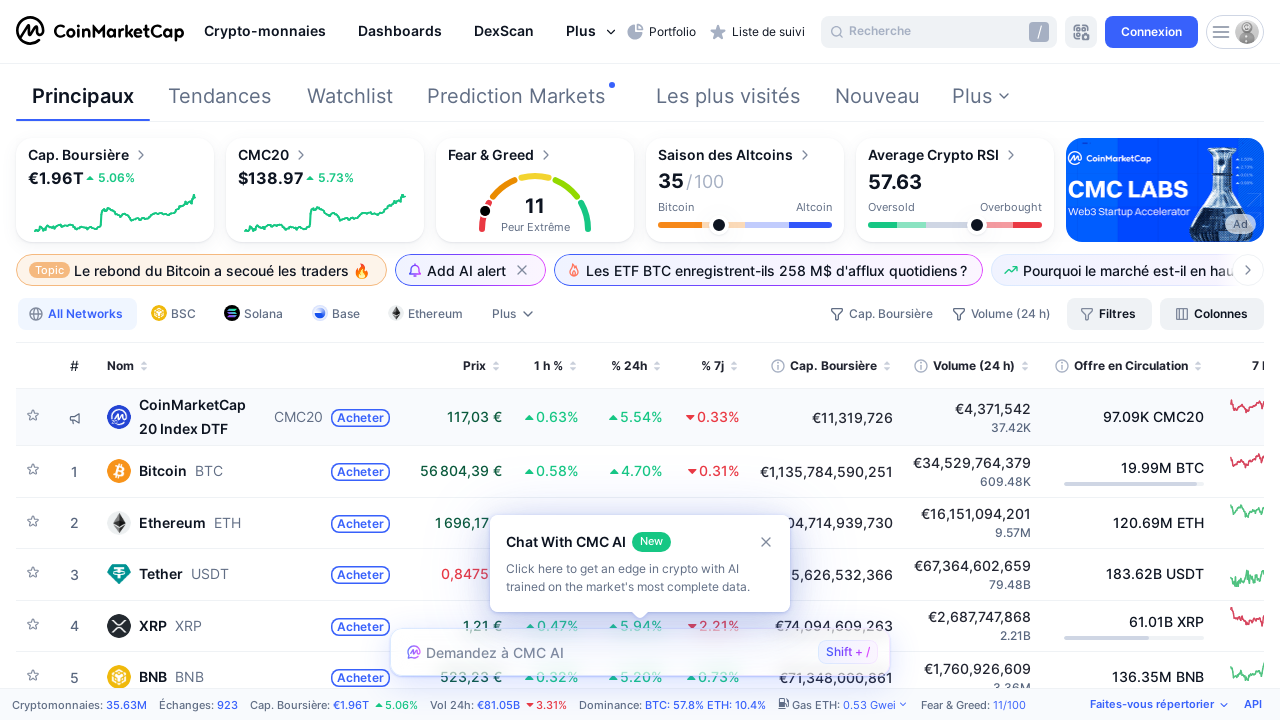

Navigated to CoinMarketCap French homepage
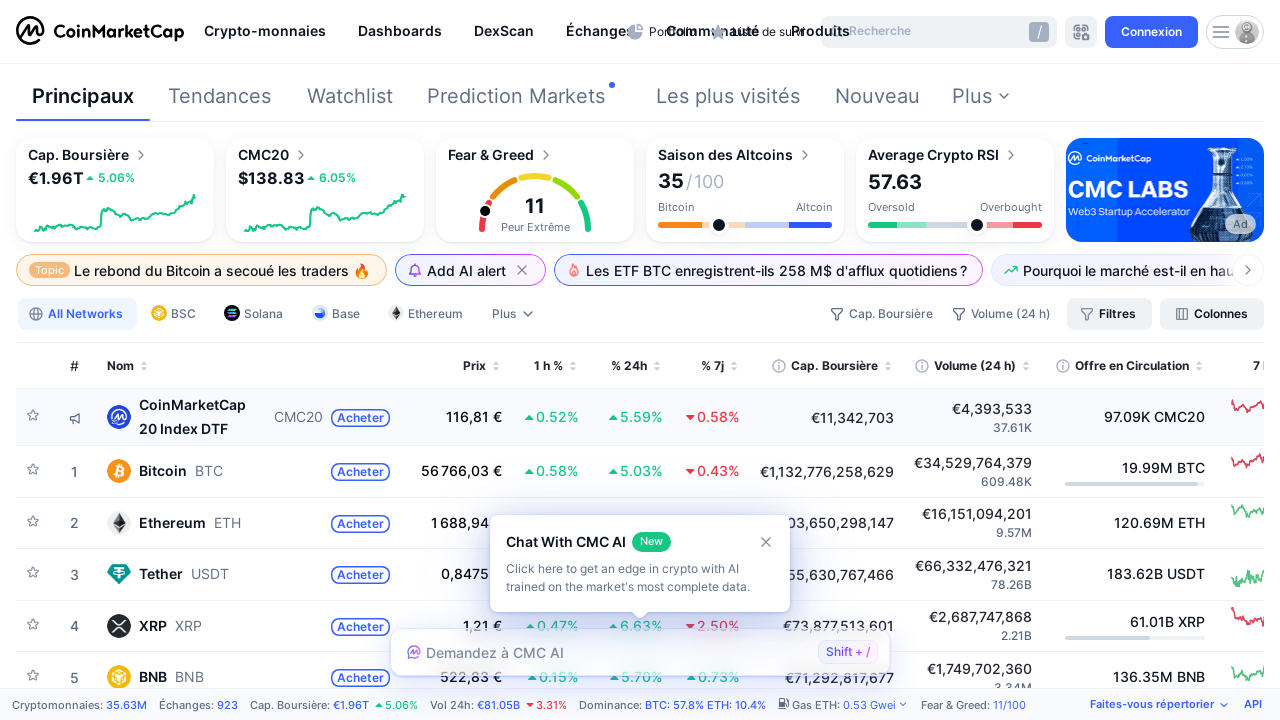

Page reached networkidle state - all network activity completed
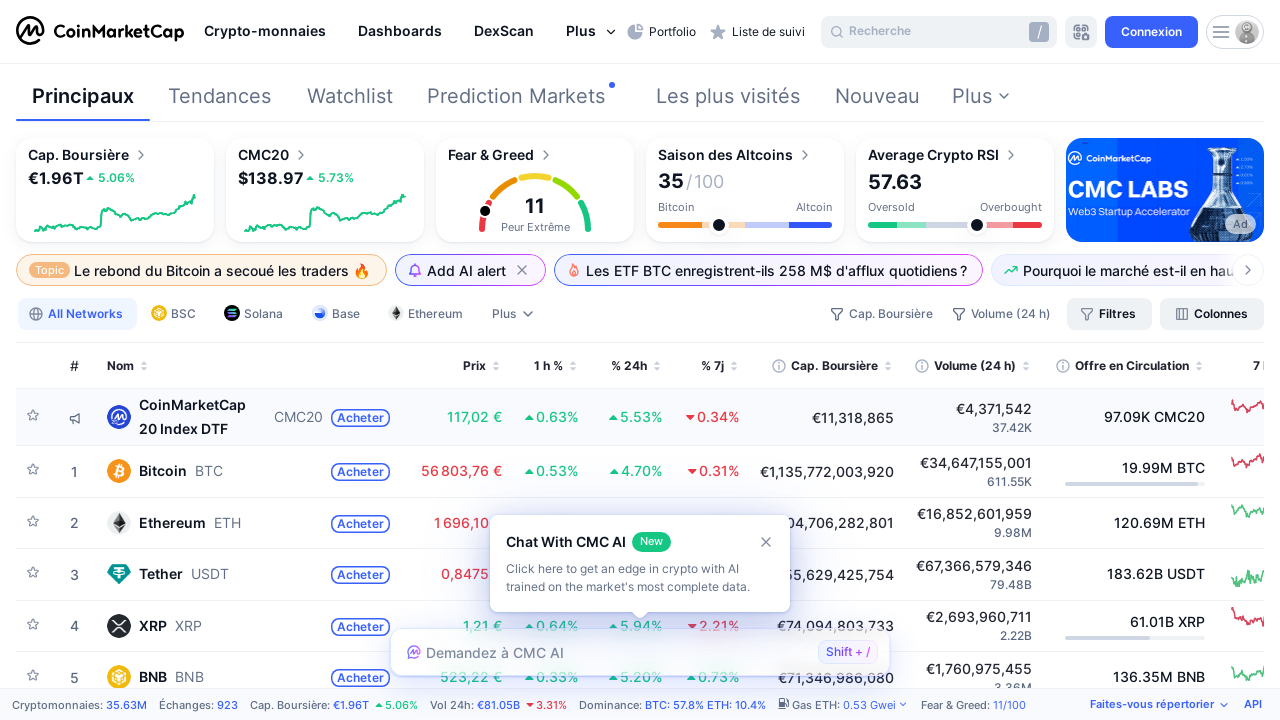

Cryptocurrency data table element is present on the page
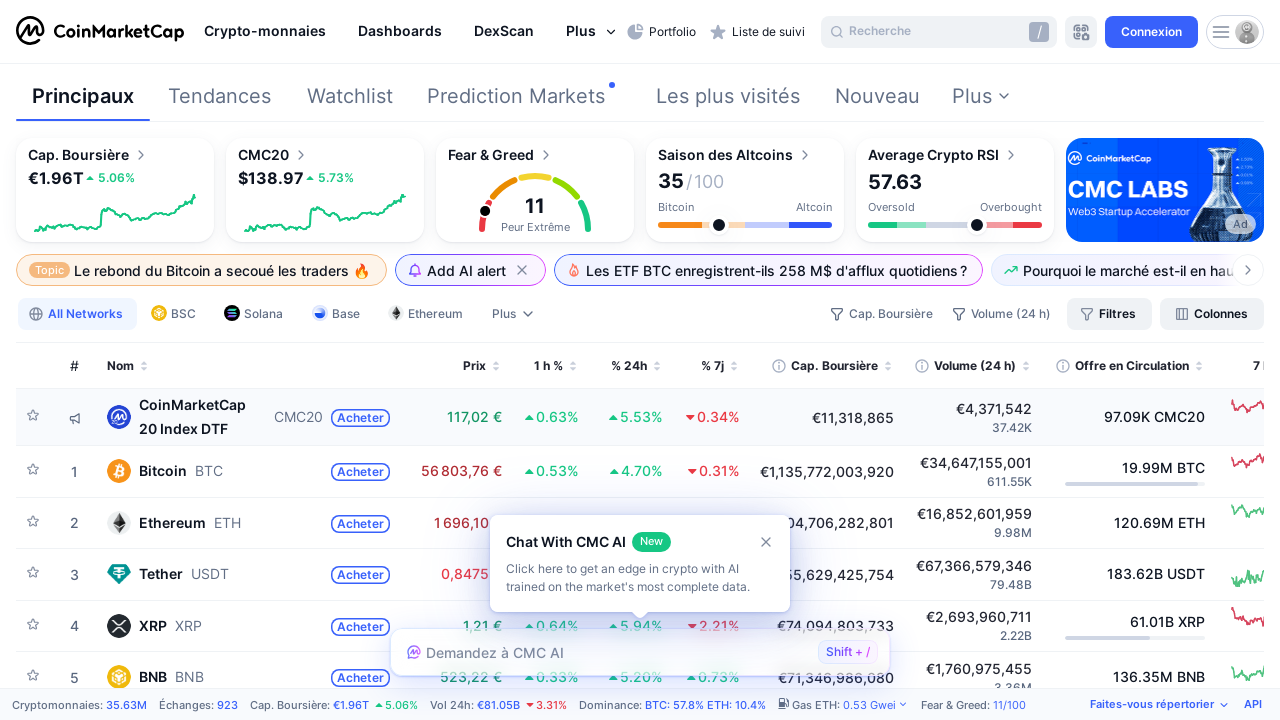

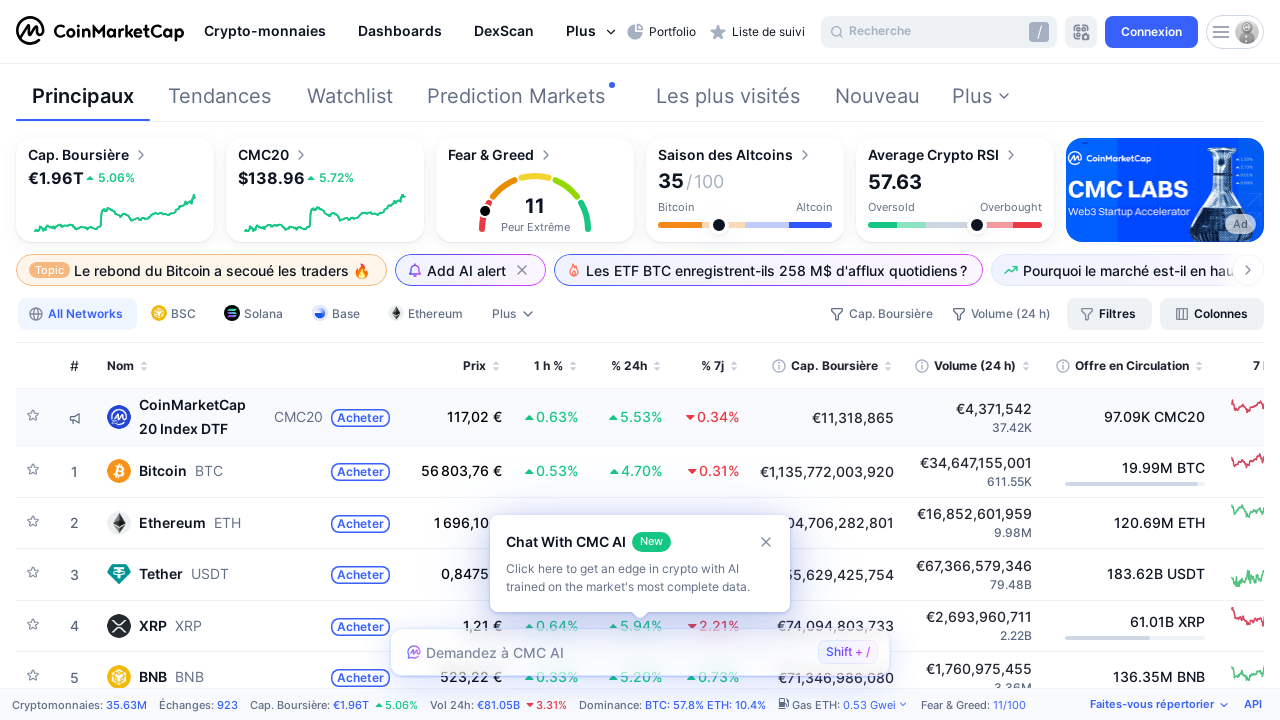